Tests interaction with an iframe on W3Schools by switching to a frame, clicking a button inside it, and handling a JavaScript confirm alert

Starting URL: https://www.w3schools.com/jsref/tryit.asp?filename=tryjsref_confirm

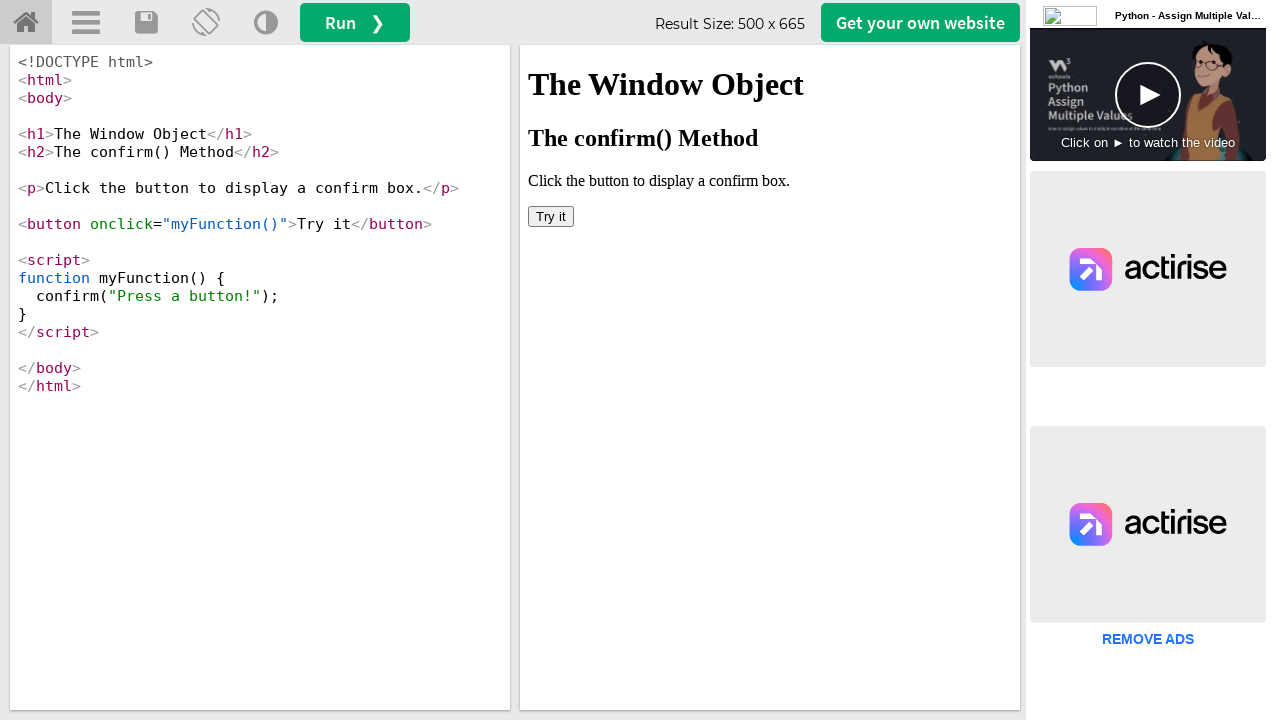

Located iframe#iframeResult for demo content
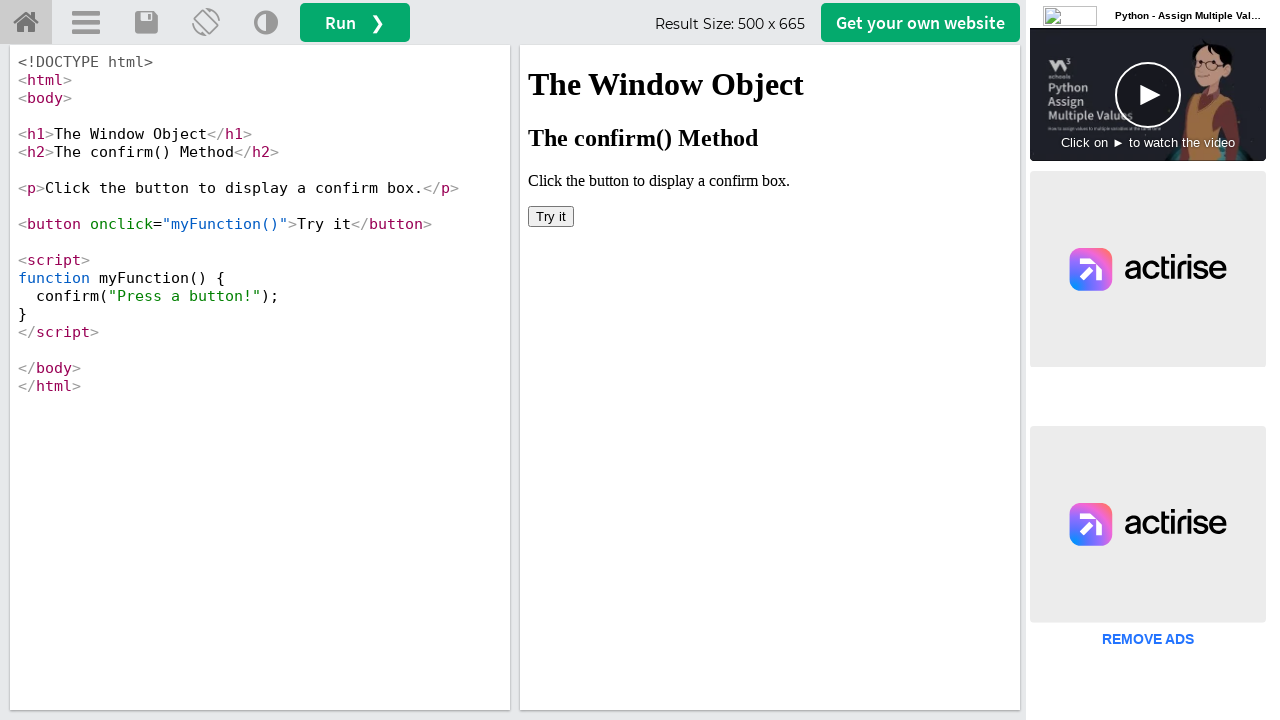

Set up dialog handler to accept confirm alerts
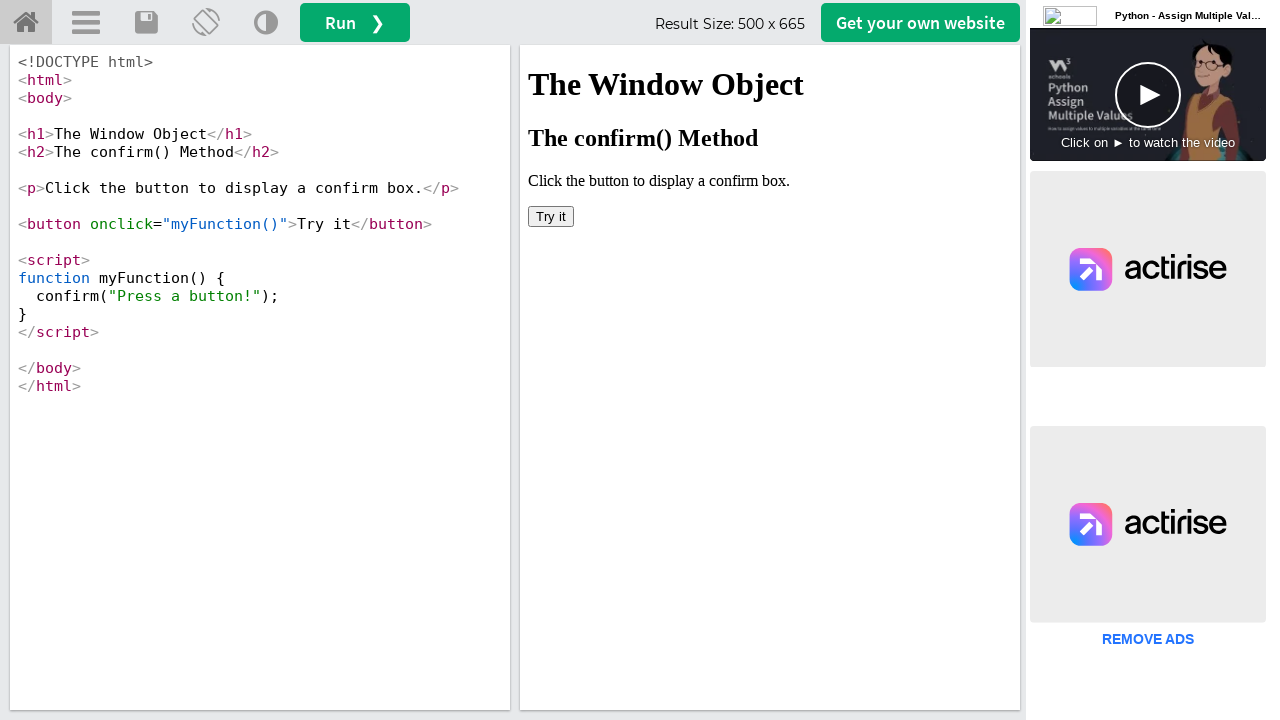

Clicked button inside iframe to trigger confirm dialog at (551, 216) on iframe#iframeResult >> internal:control=enter-frame >> button
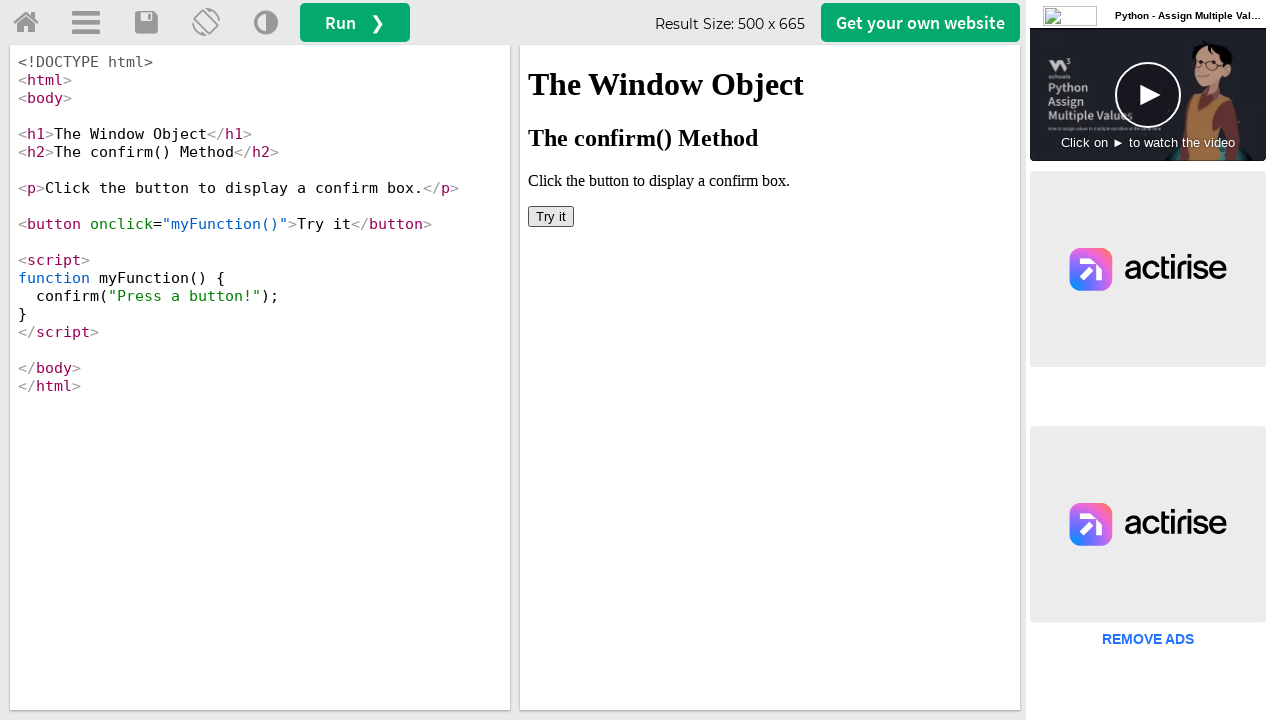

Waited 1 second for dialog to be processed
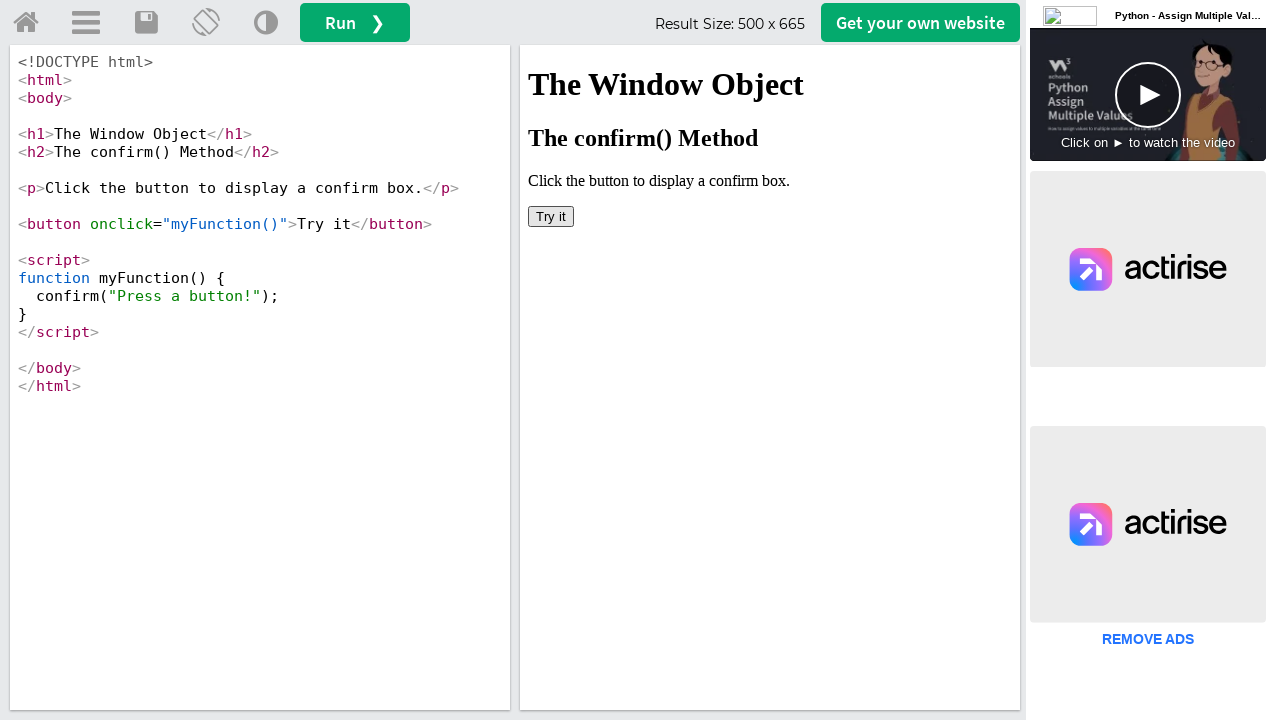

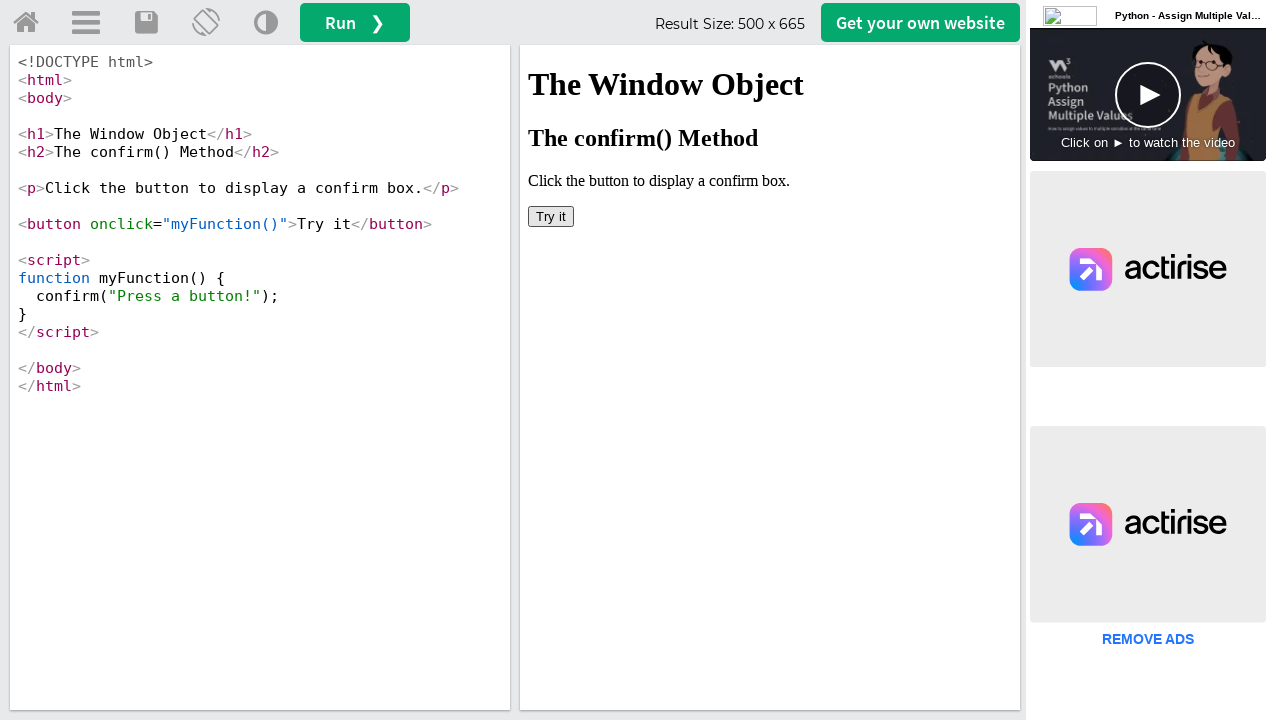